Tests clicking a JS confirm alert button, dismissing it, and verifying the result shows 'Cancel'

Starting URL: http://the-internet.herokuapp.com/javascript_alerts

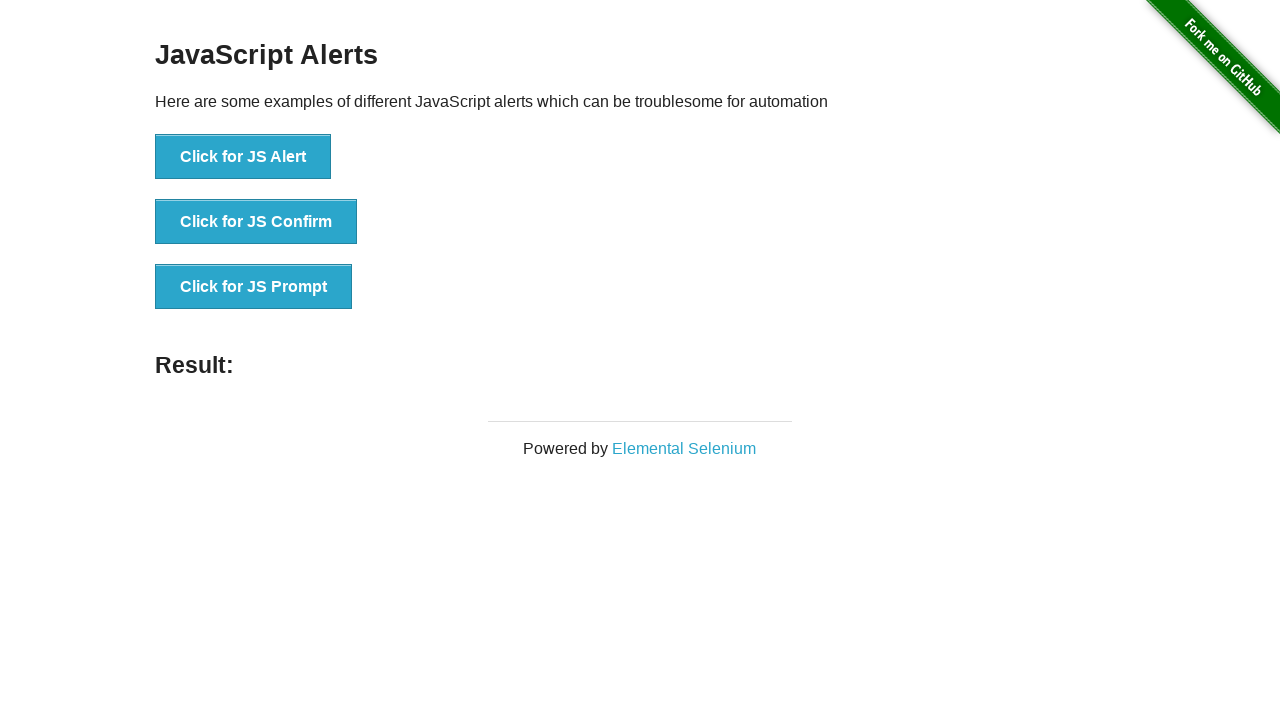

Set up dialog handler to dismiss the confirm alert
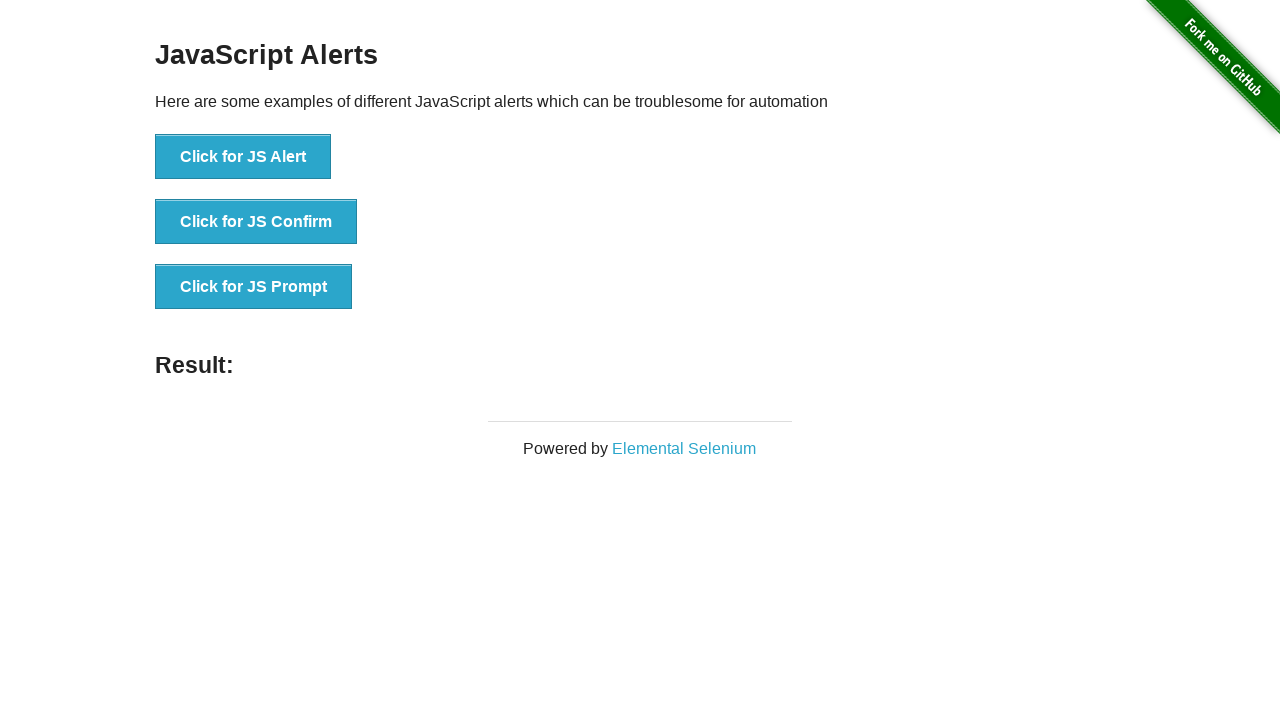

Clicked the JS Confirm button at (256, 222) on button[onclick='jsConfirm()']
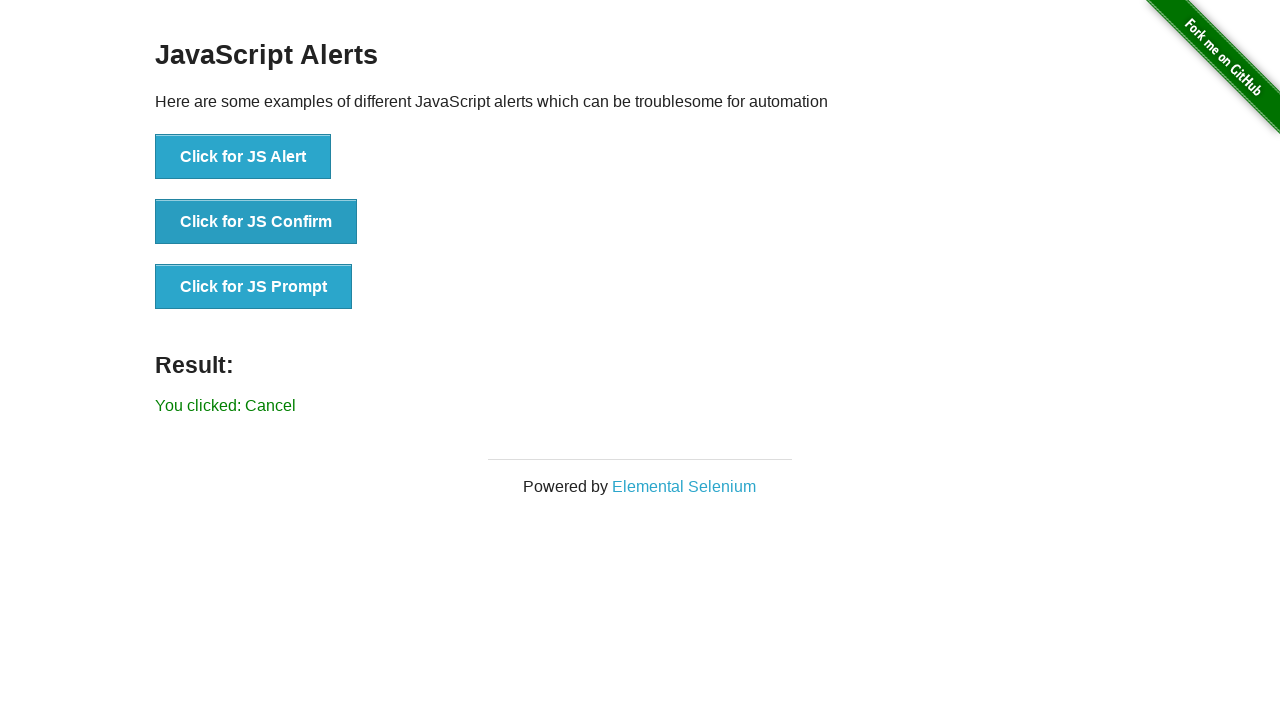

Alert was dismissed and result text appeared showing 'Cancel'
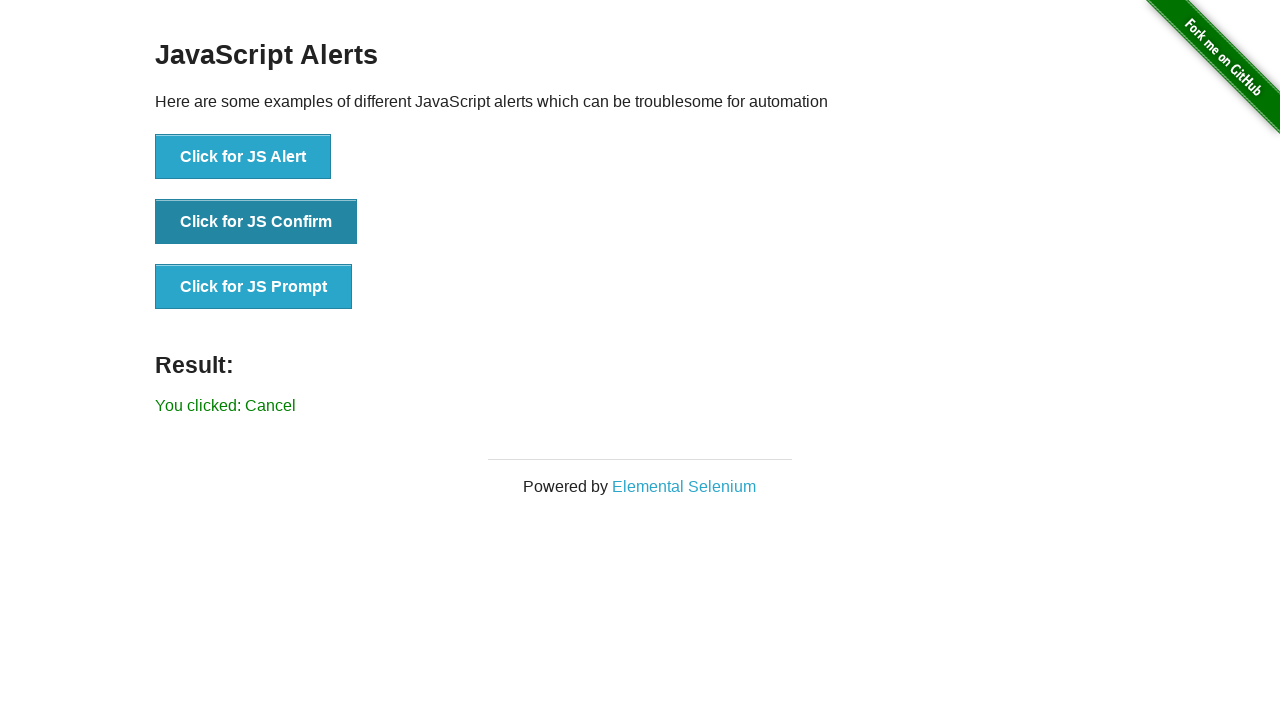

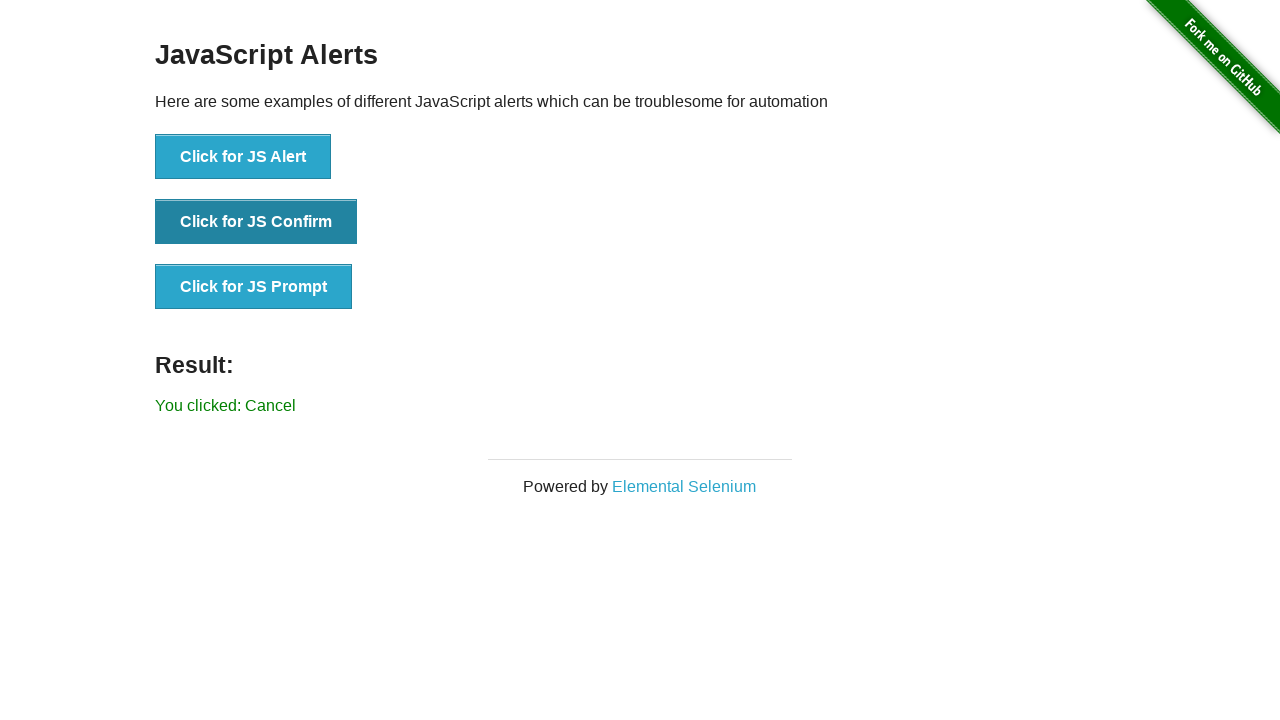